Tests the login error handling on SauceDemo by attempting to login with a locked out user account and verifying the appropriate error message is displayed.

Starting URL: https://www.saucedemo.com

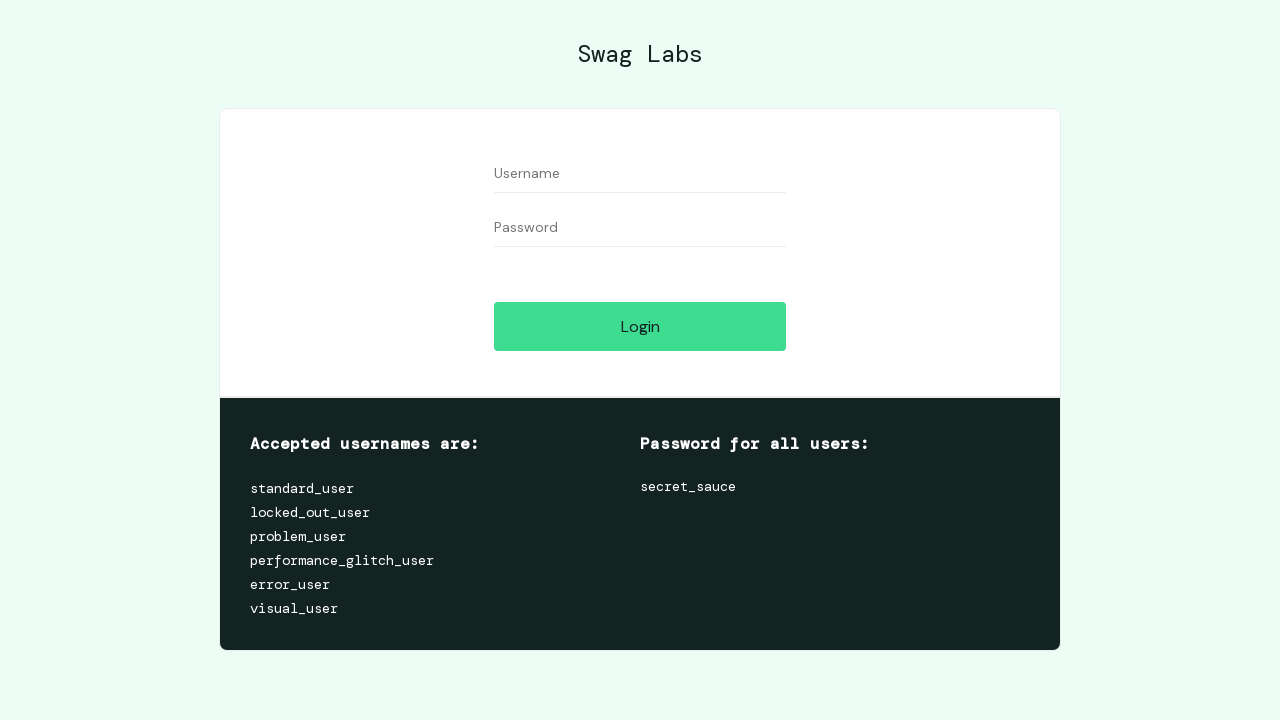

Filled username field with 'locked_out_user' on #user-name
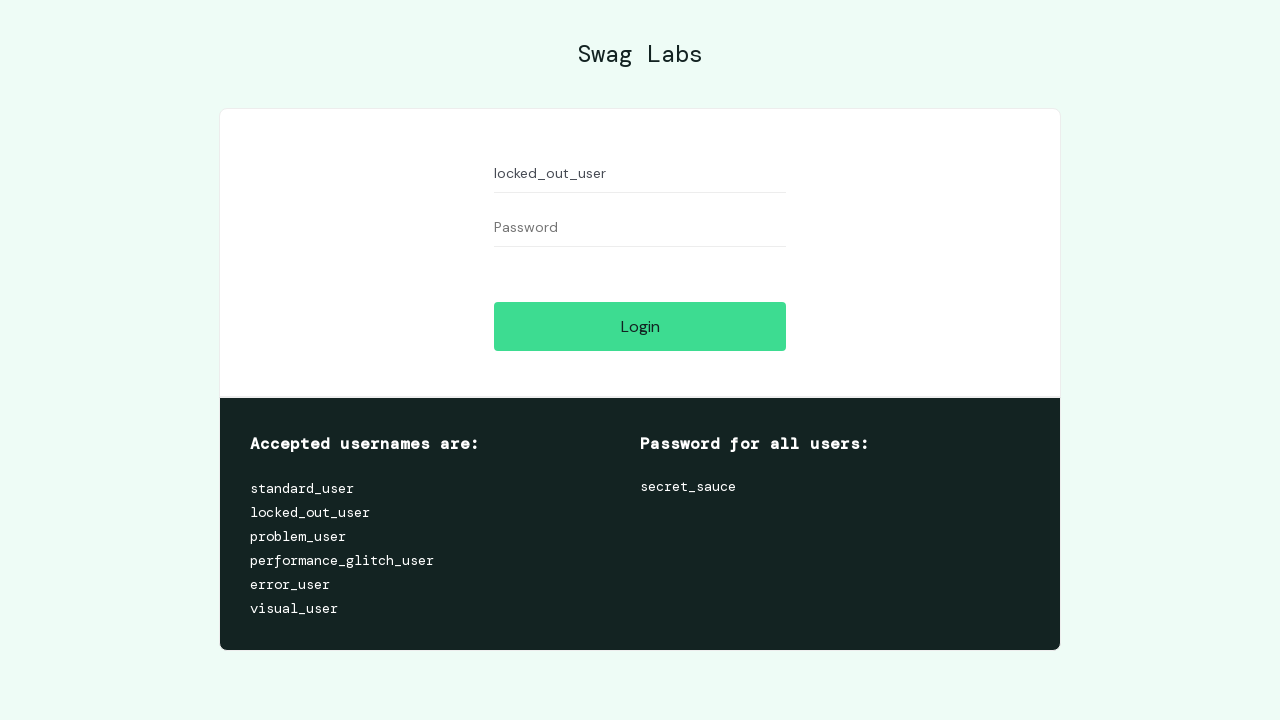

Filled password field with 'secret_sauce' on #password
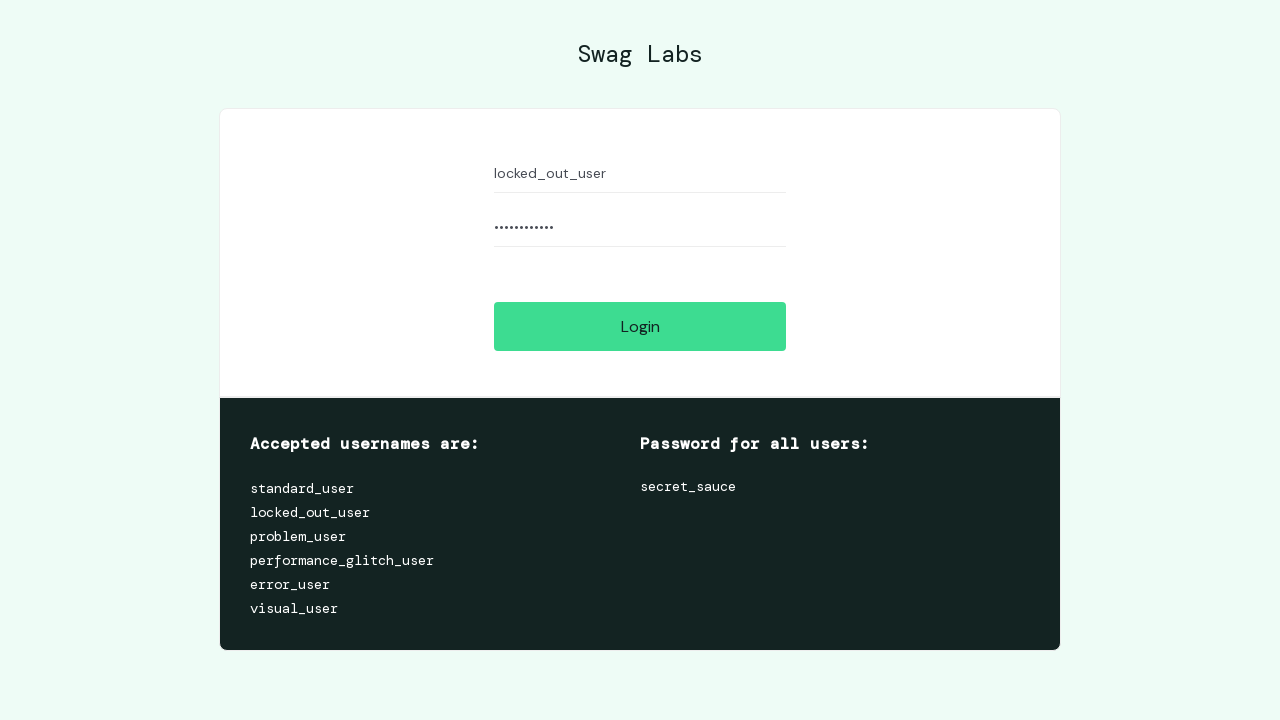

Clicked login button at (640, 326) on #login-button
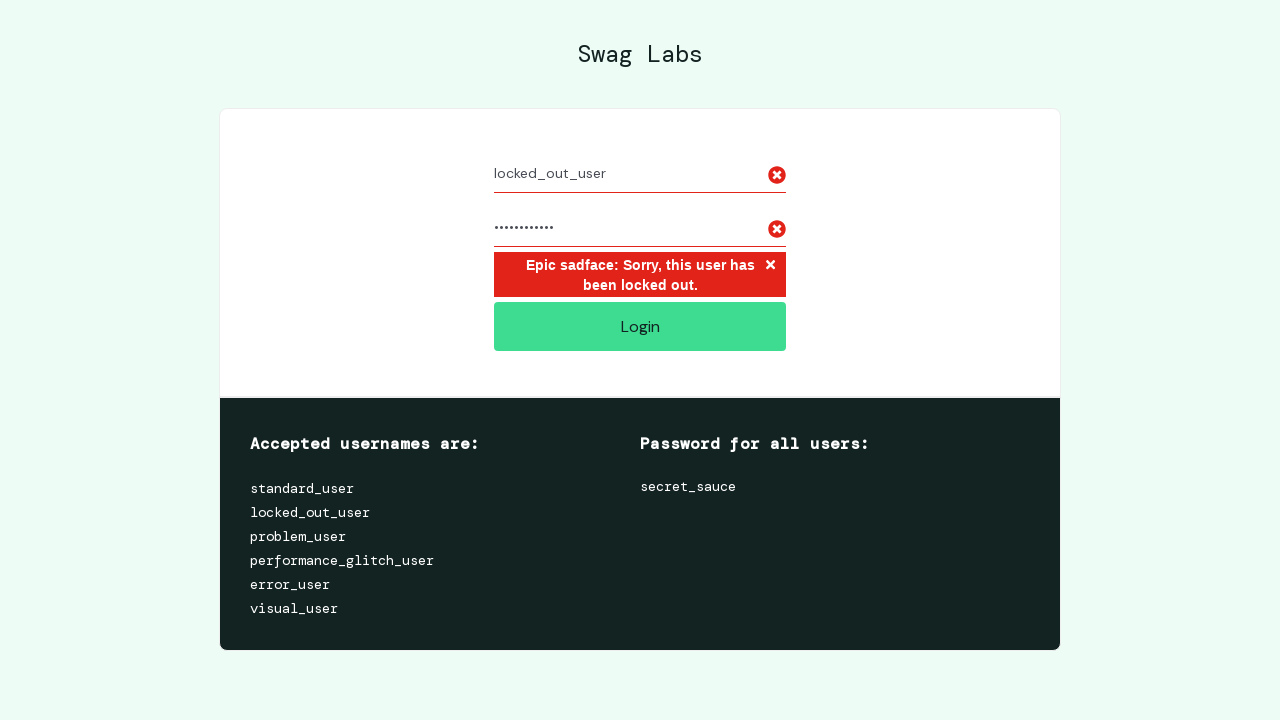

Error message element appeared
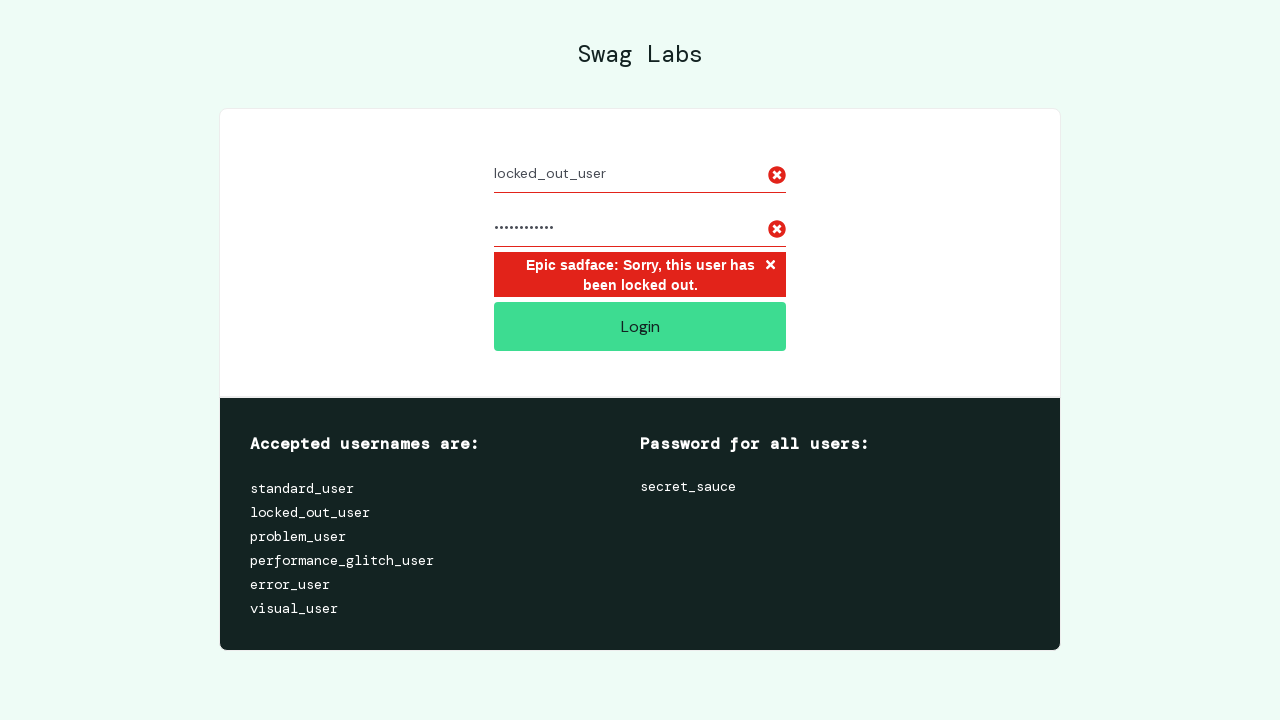

Located error message element
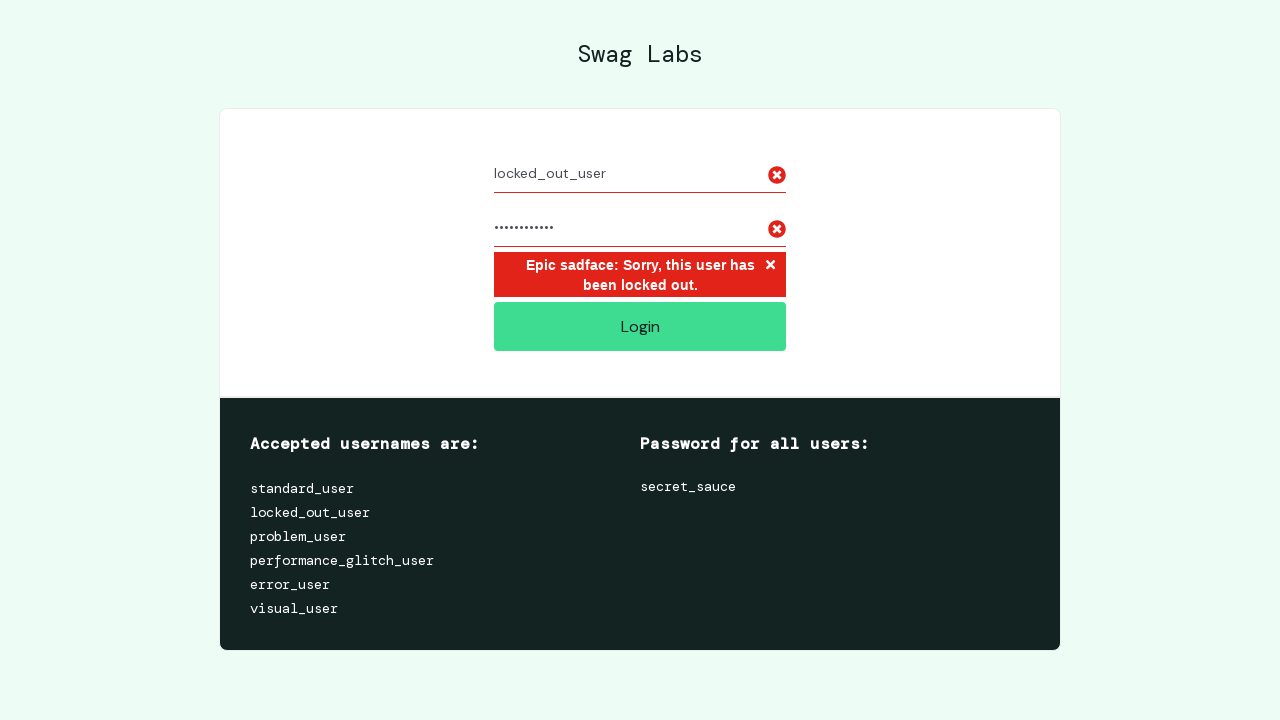

Verified error message: 'Epic sadface: Sorry, this user has been locked out.'
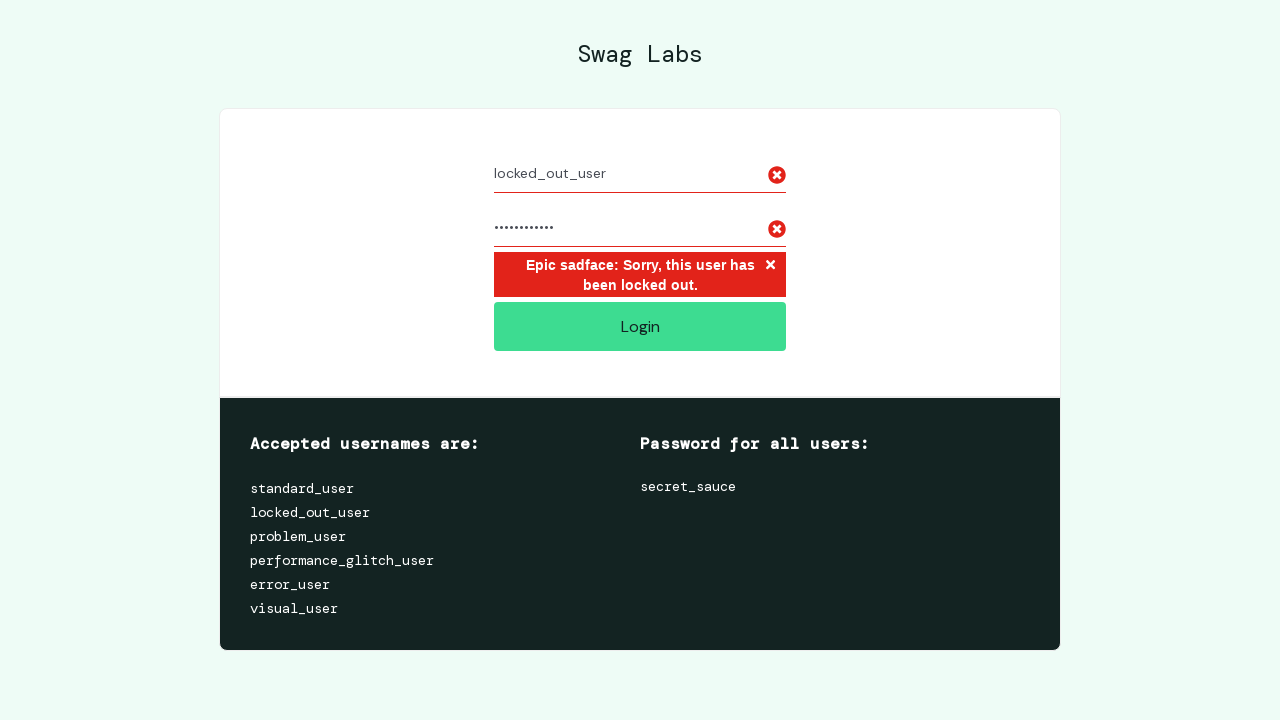

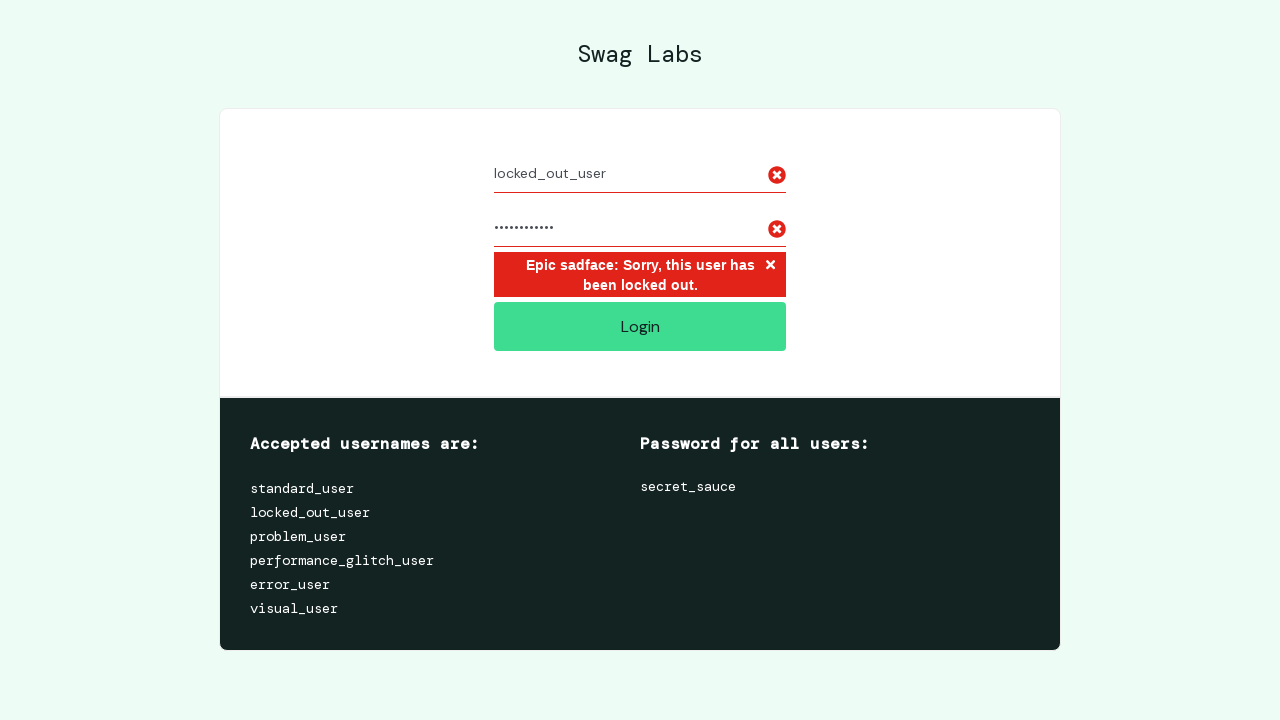